Tests iframe interaction by navigating into an iframe and clicking on the "All Access plan" link within it.

Starting URL: https://rahulshettyacademy.com/AutomationPractice/

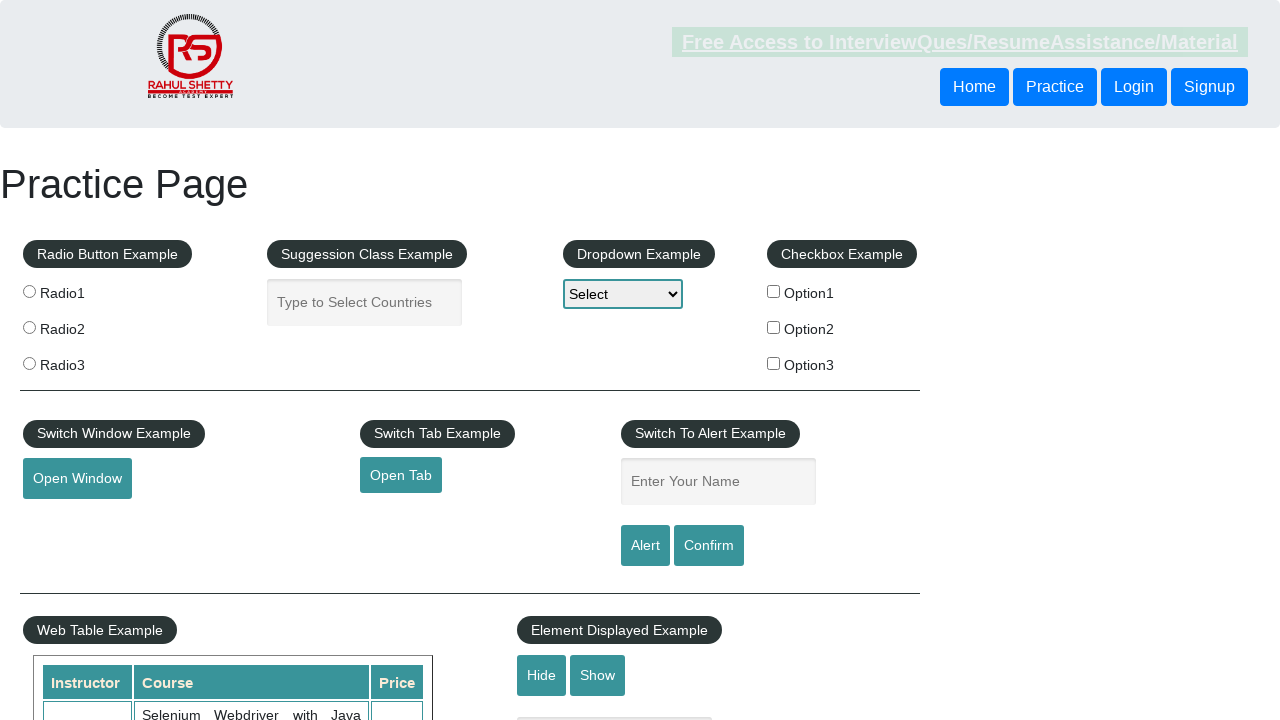

Accessed the courses iframe
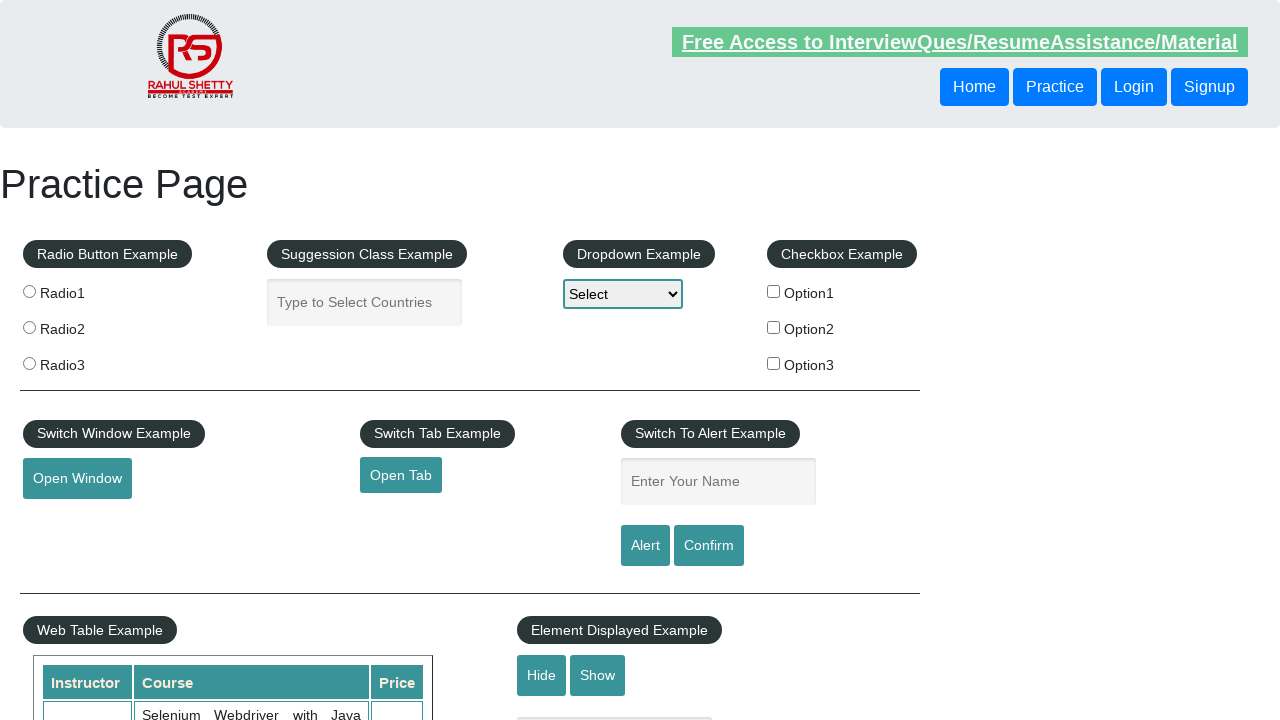

Clicked on 'All Access plan' link within the iframe at (307, 360) on #courses-iframe >> internal:control=enter-frame >> xpath=//a[@class='new-navbar-
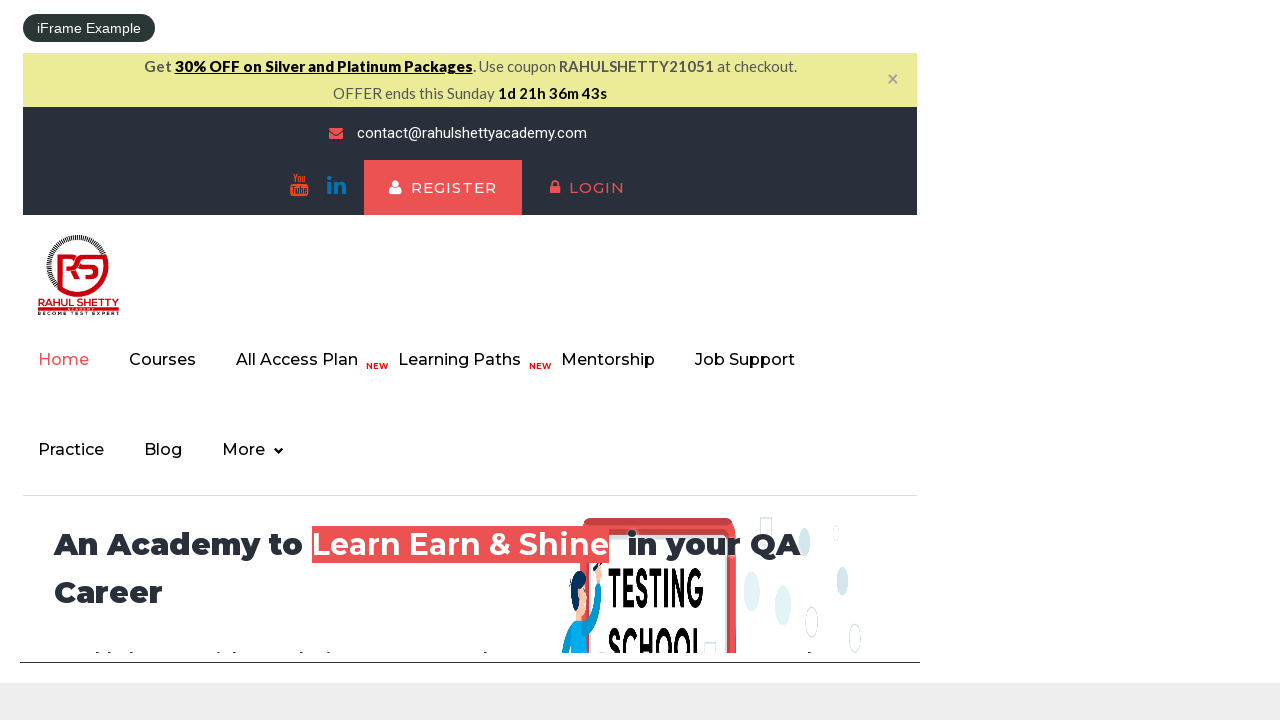

Verified that the h2 text element loaded after clicking All Access plan
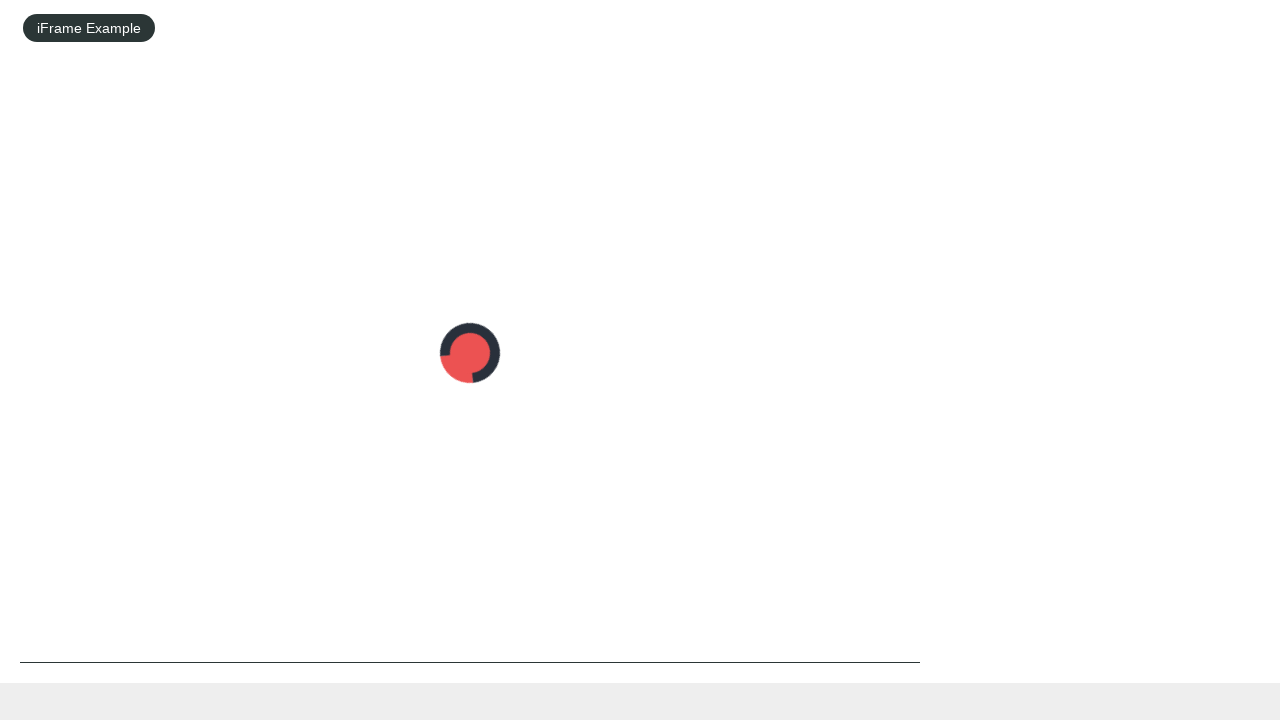

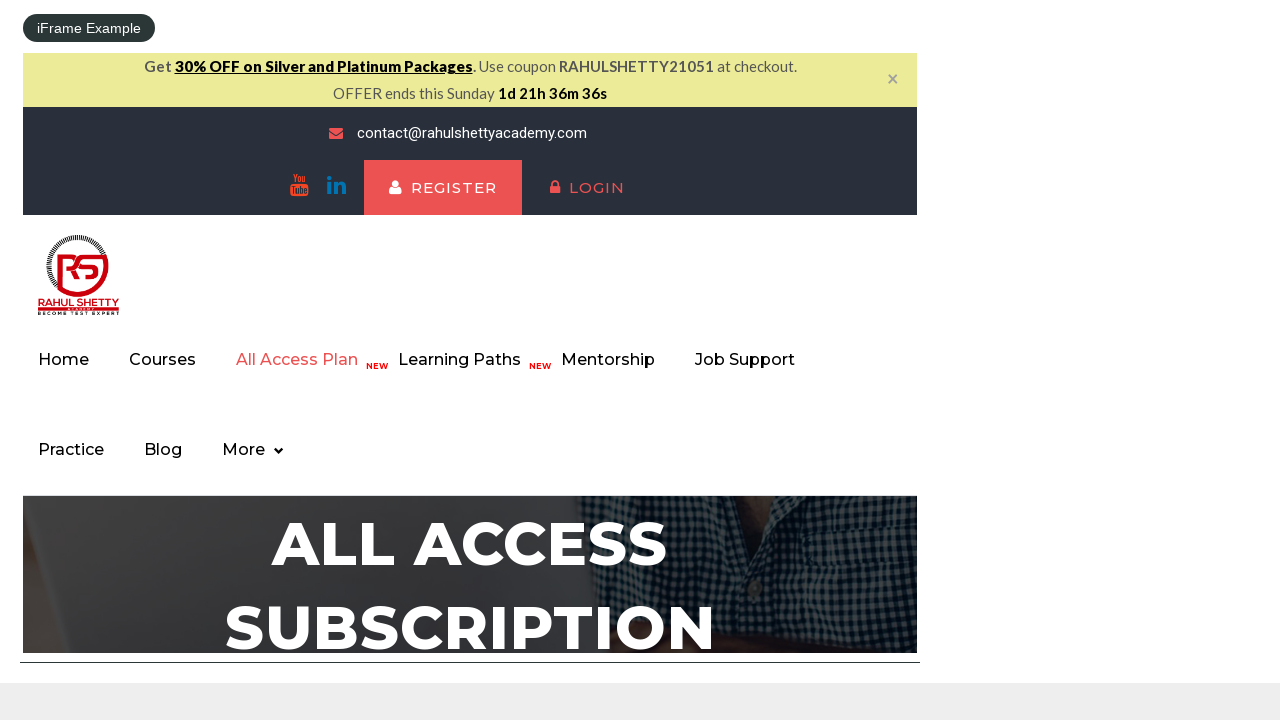